Tests the search functionality by entering "Shoes" in the search bar and verifying the URL contains the search query

Starting URL: https://www.next.co.uk/

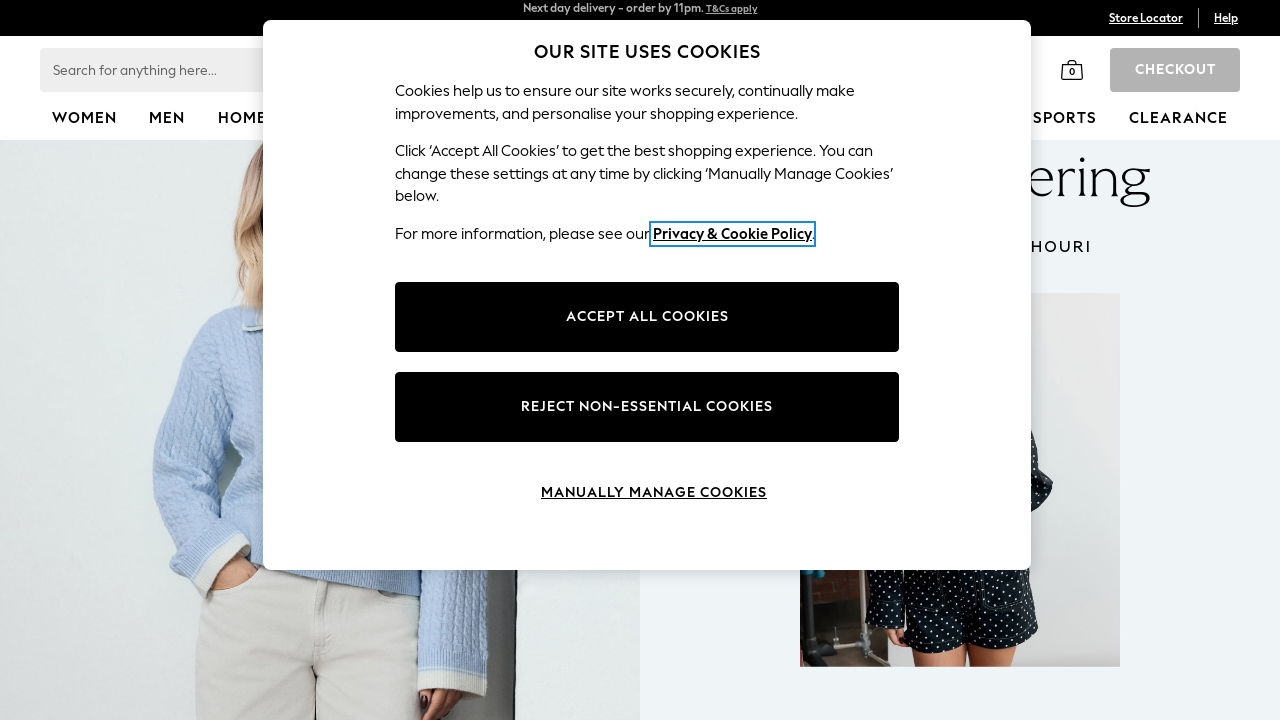

Filled search bar with 'Shoes' on #header-big-screen-search-box
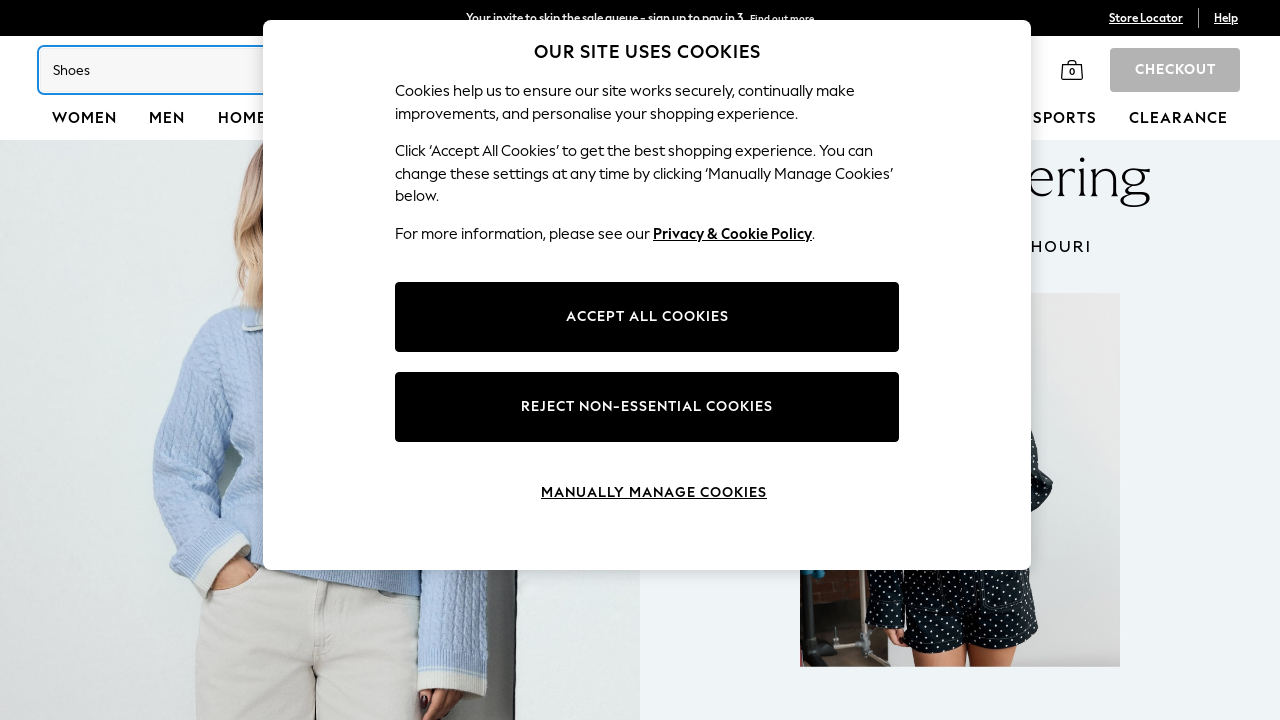

Pressed Enter to submit the search query on #header-big-screen-search-box
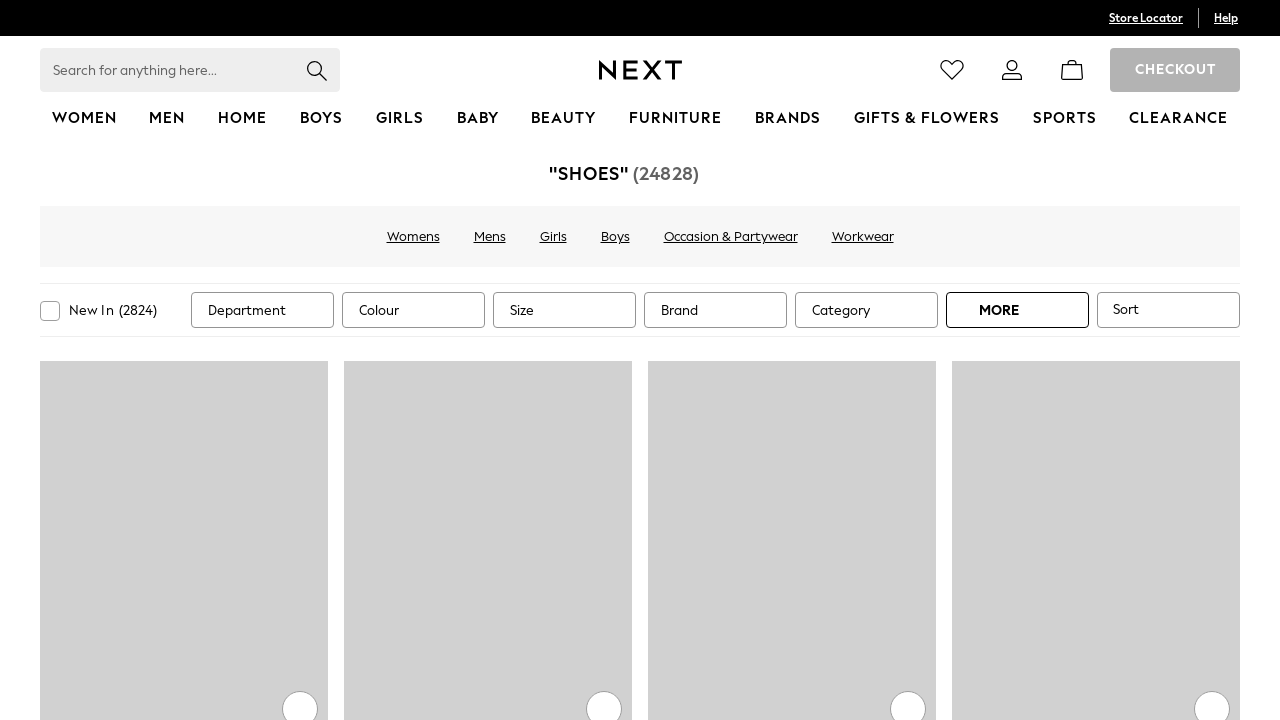

Verified URL contains search query for 'shoes'
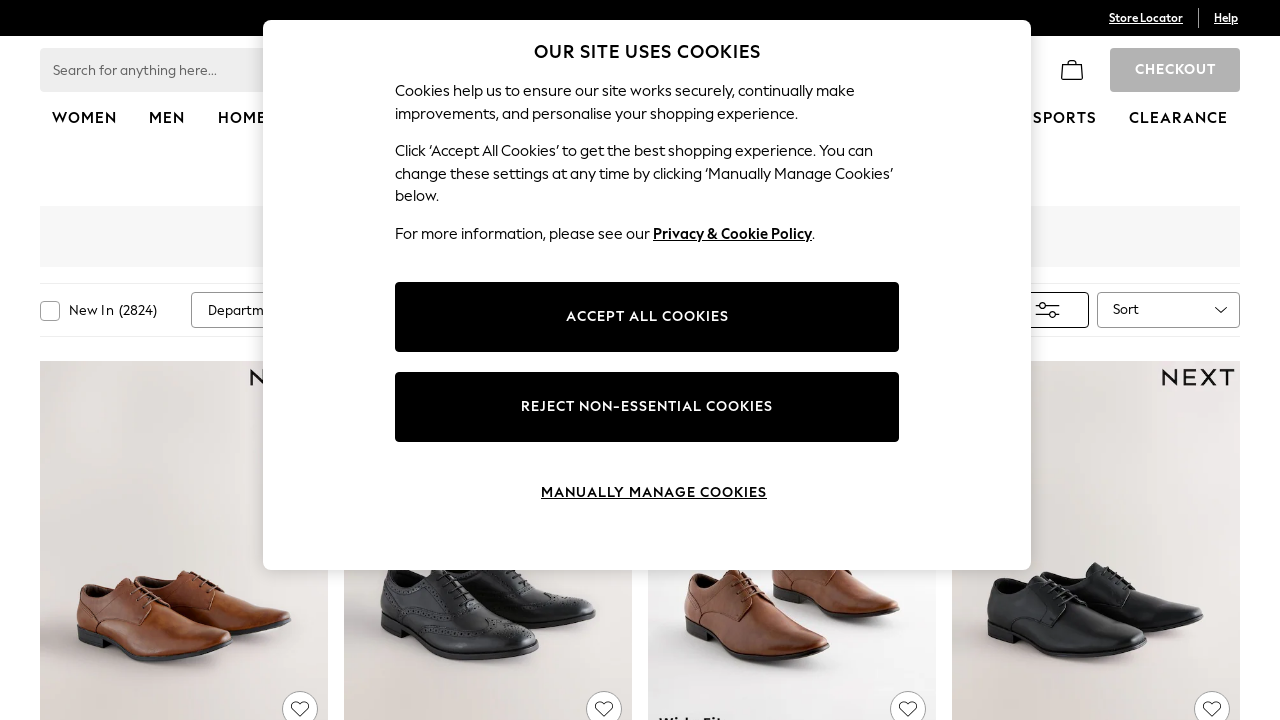

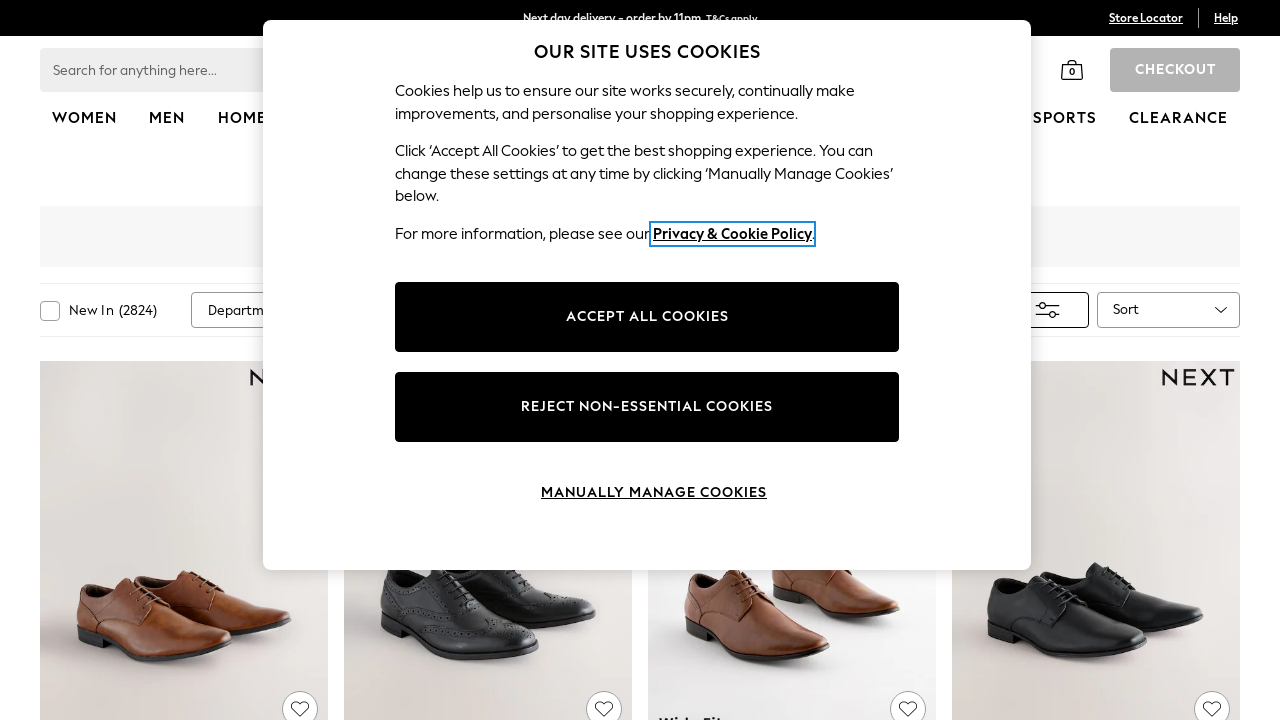